Navigates to Rahul Shetty Academy website and verifies the page loads by checking the title

Starting URL: http://rahulshettyacademy.com

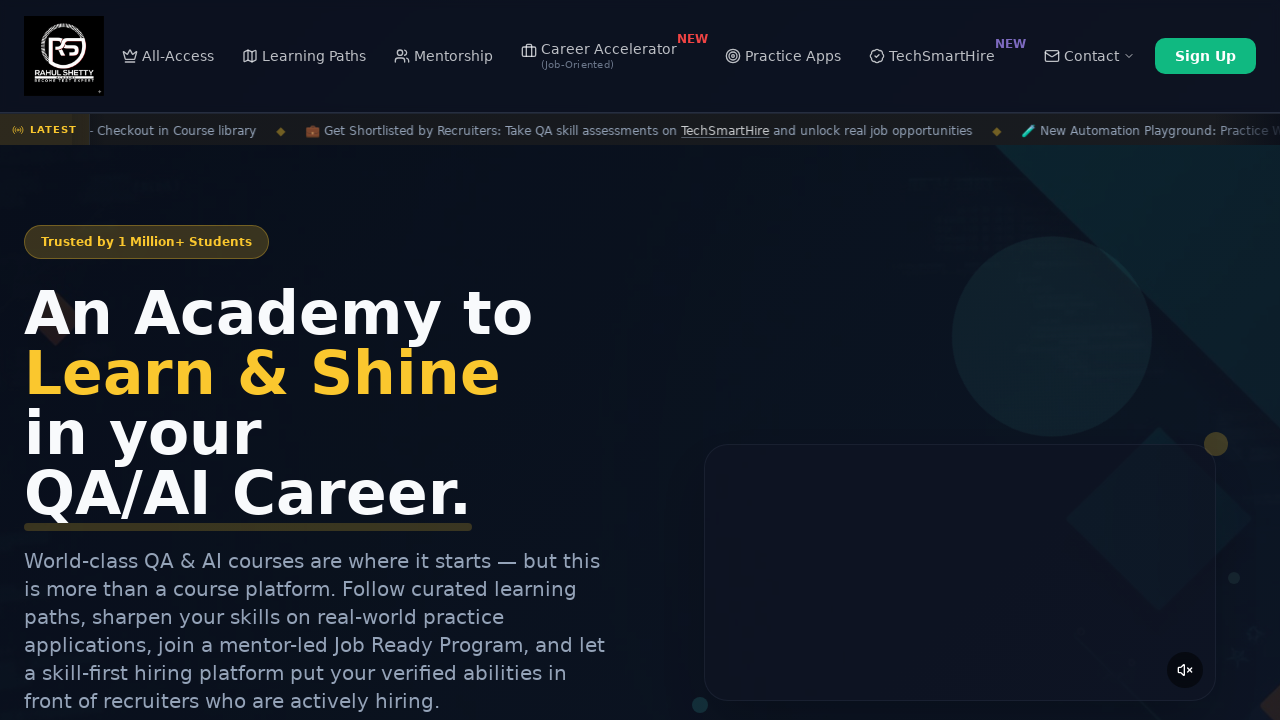

Waited for page to load (domcontentloaded state)
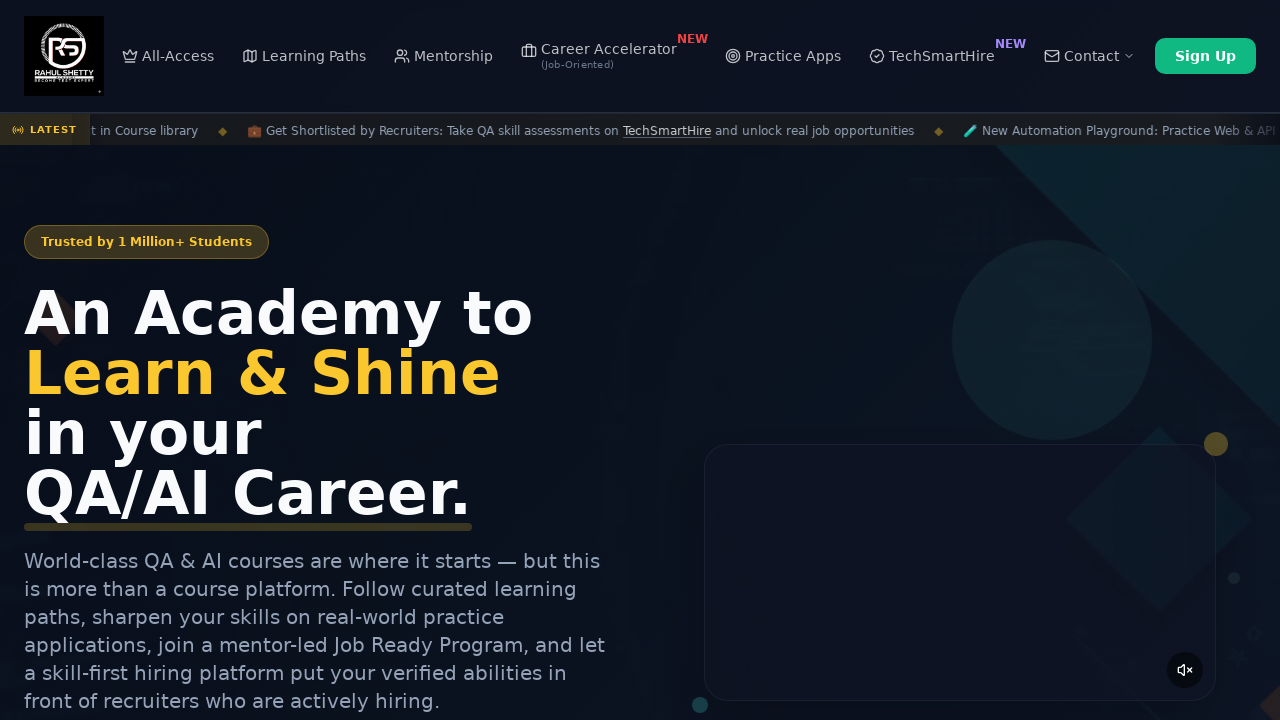

Retrieved page title
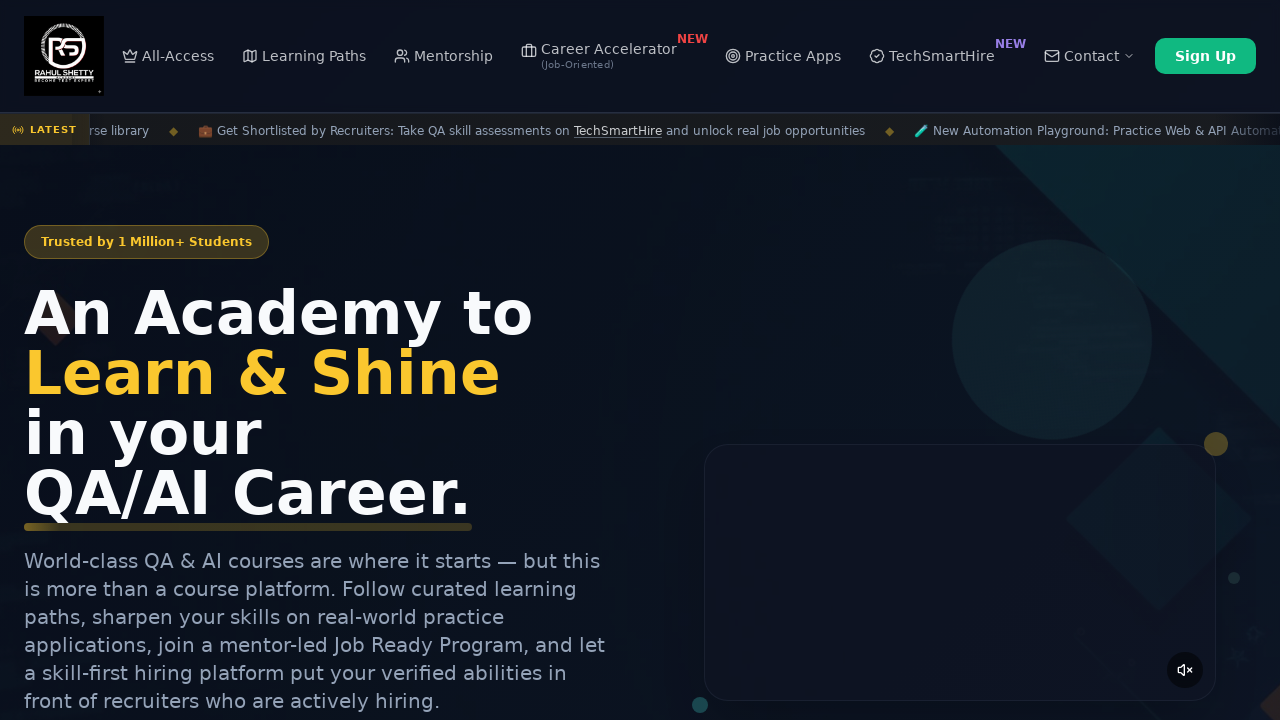

Verified page title is present and not empty
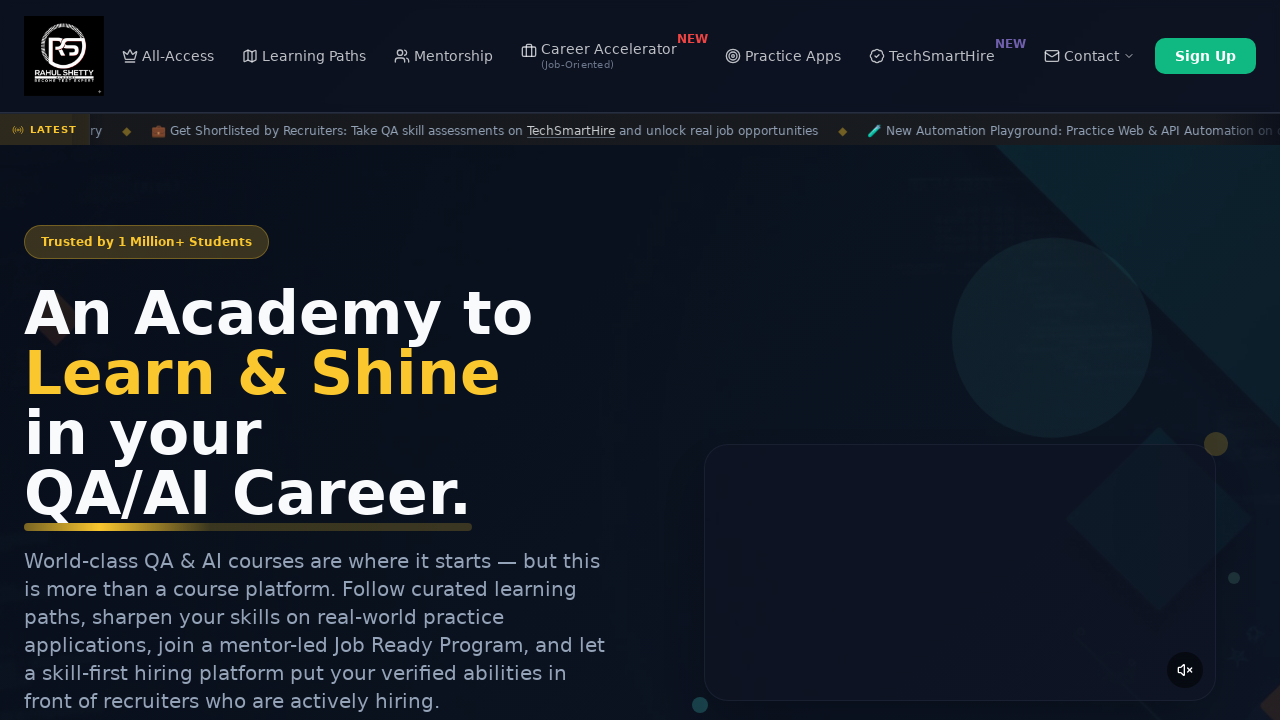

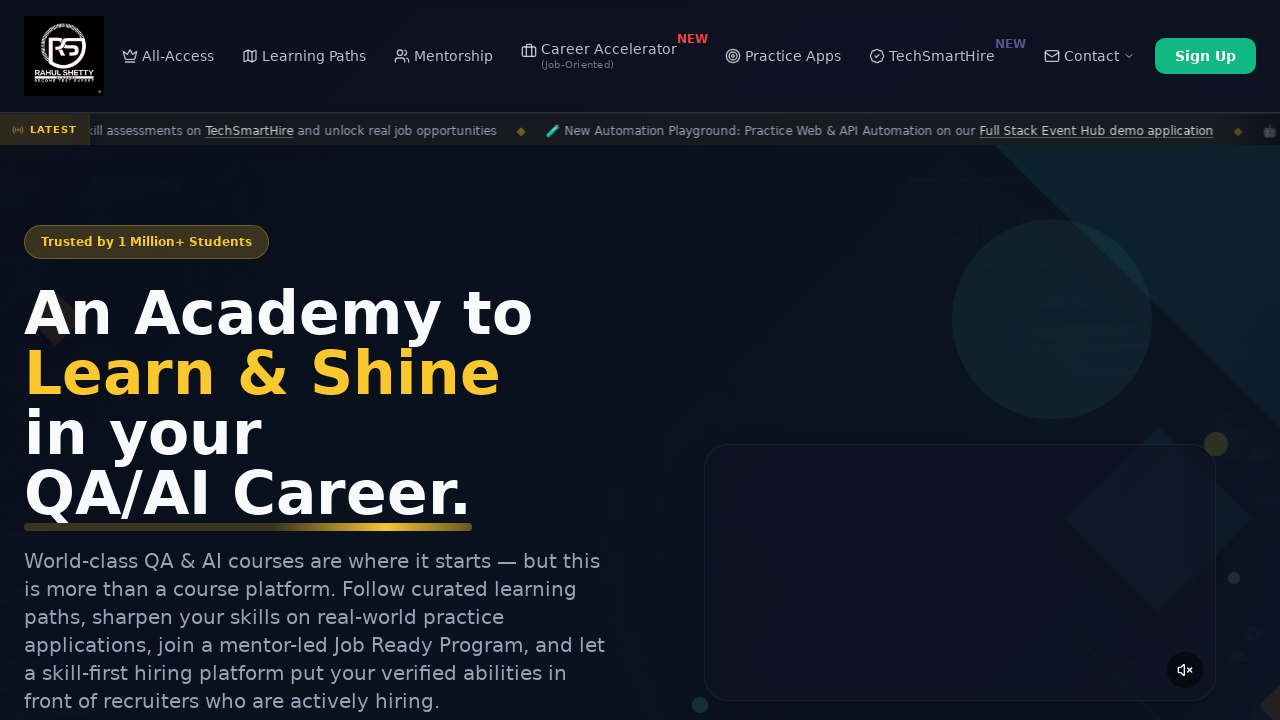